Tests login form validation by entering invalid credentials and verifying the error message appears

Starting URL: https://www.saucedemo.com/

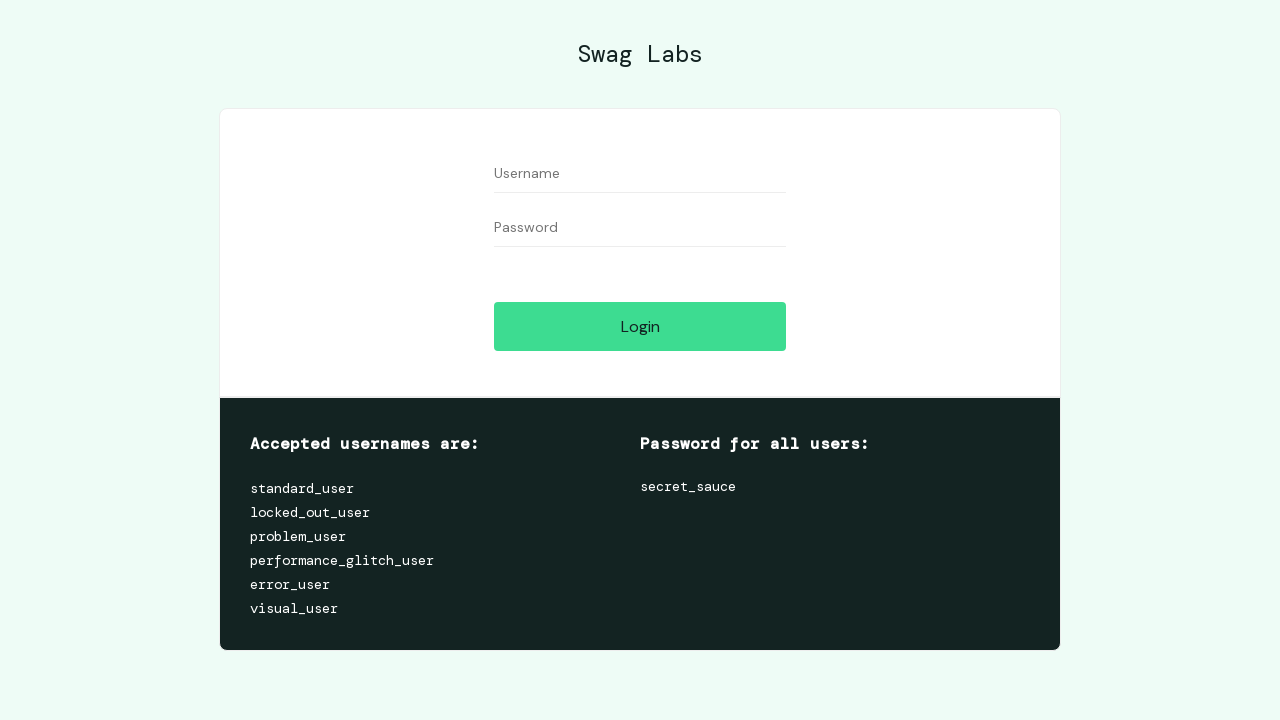

Filled username field with invalid username 'standard_use' on #user-name
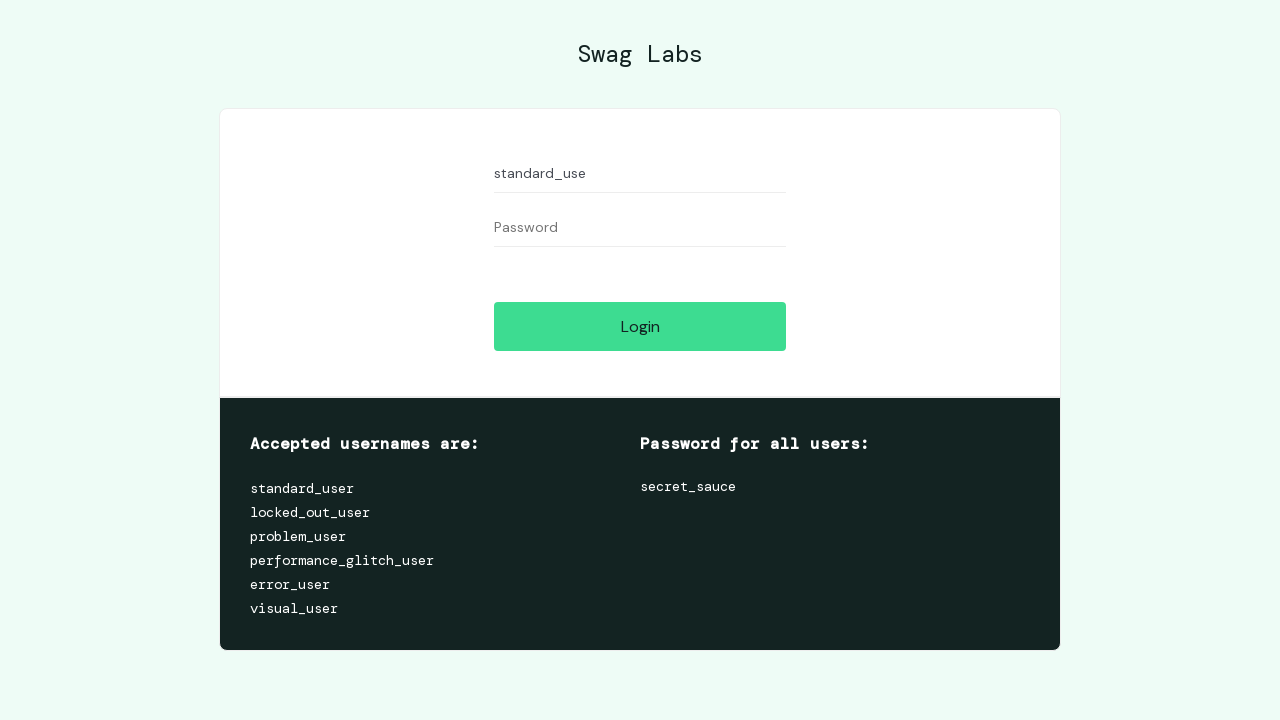

Filled password field with 'secret_sauce' on #password
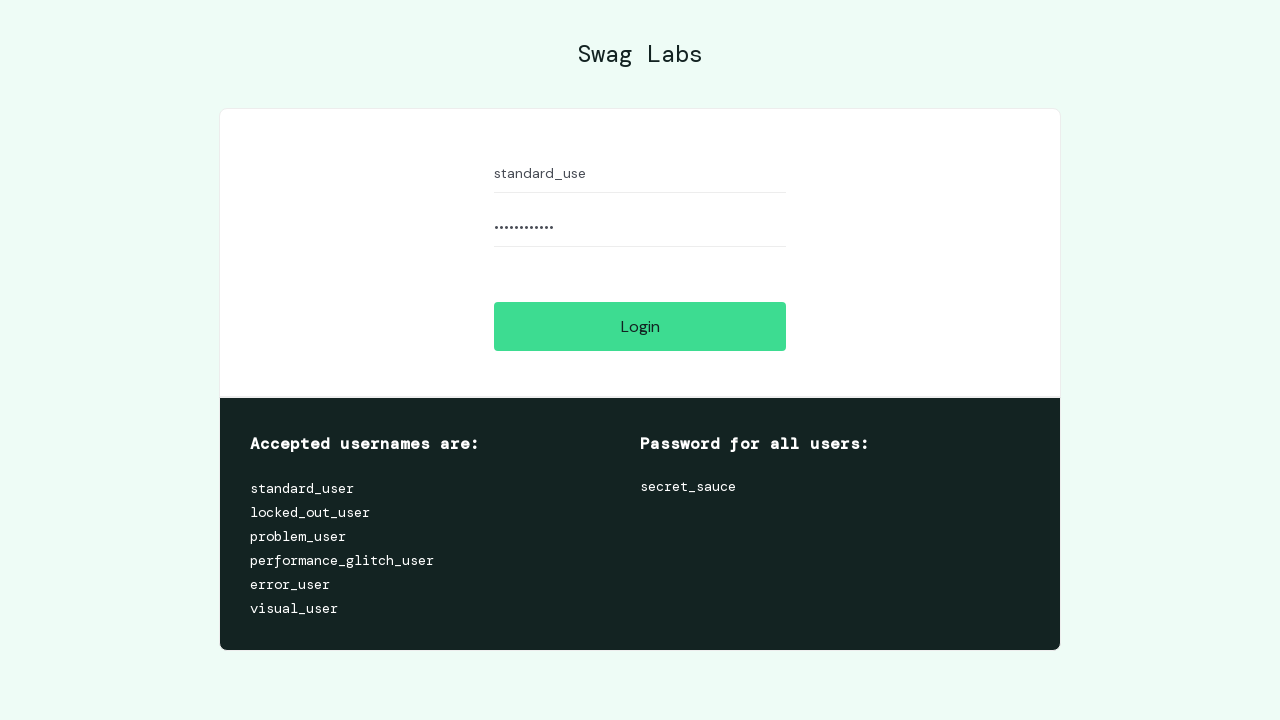

Clicked login button at (640, 326) on #login-button
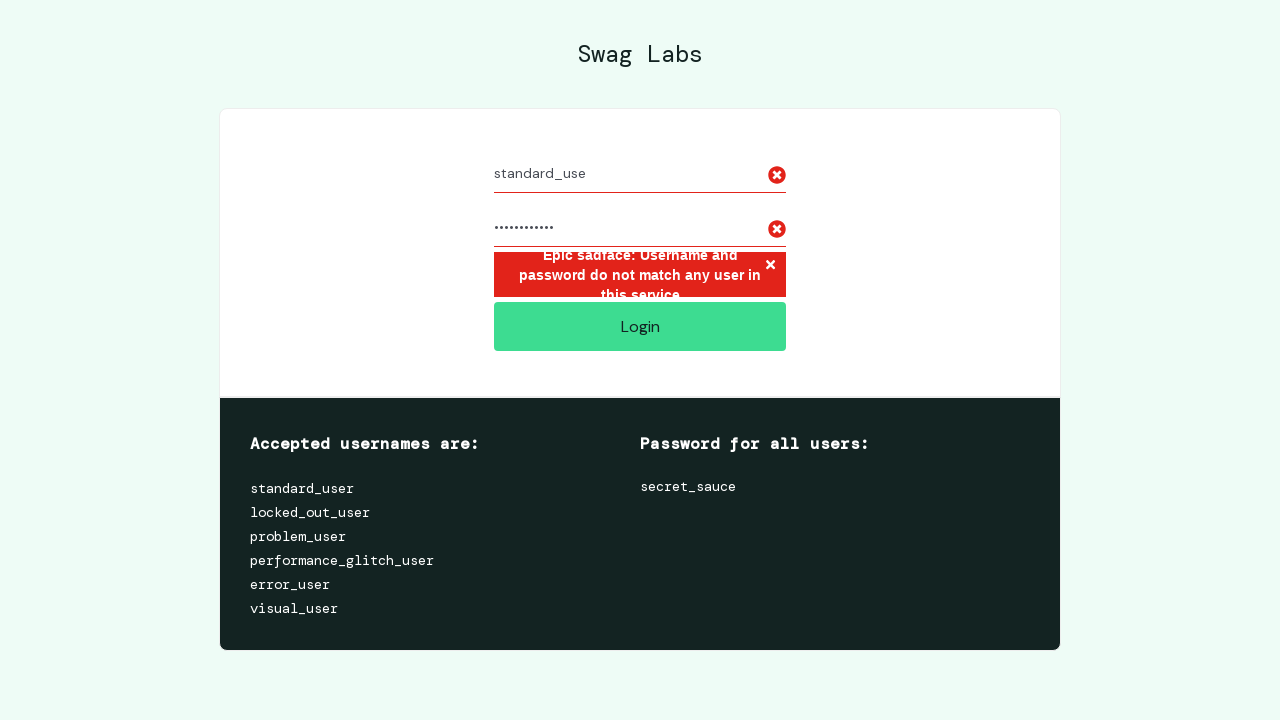

Error message element appeared
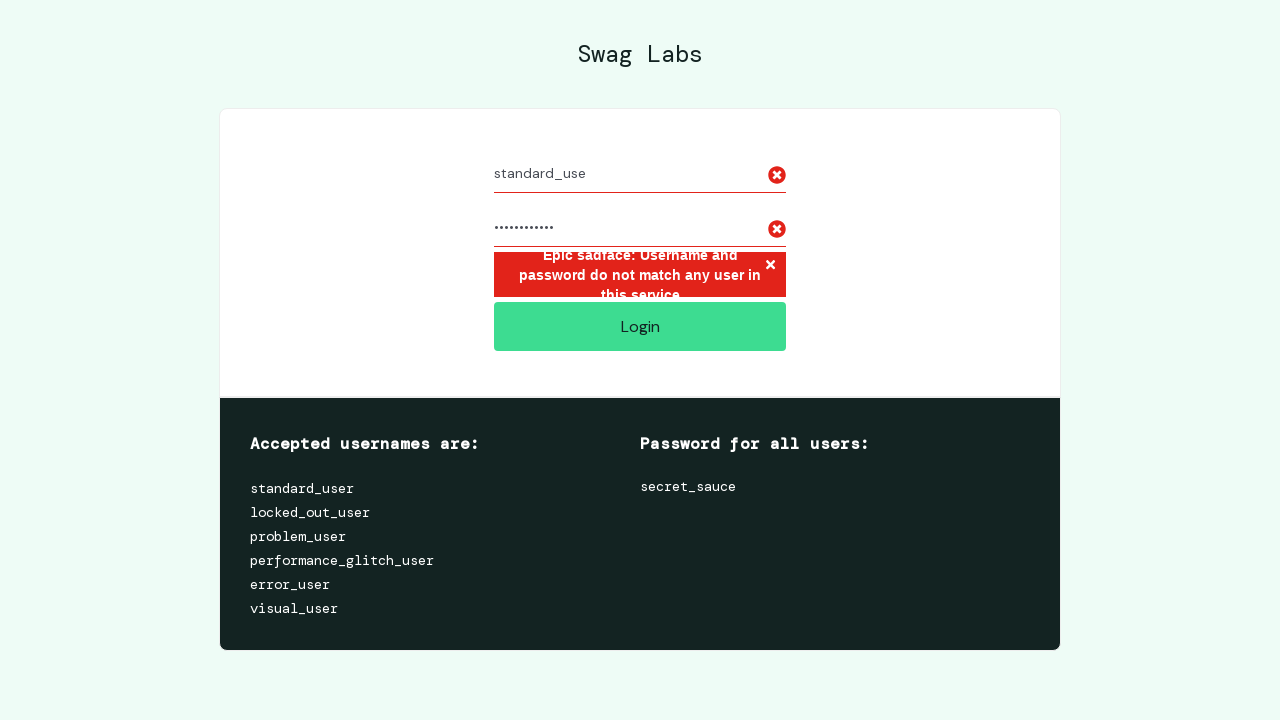

Extracted error message text content
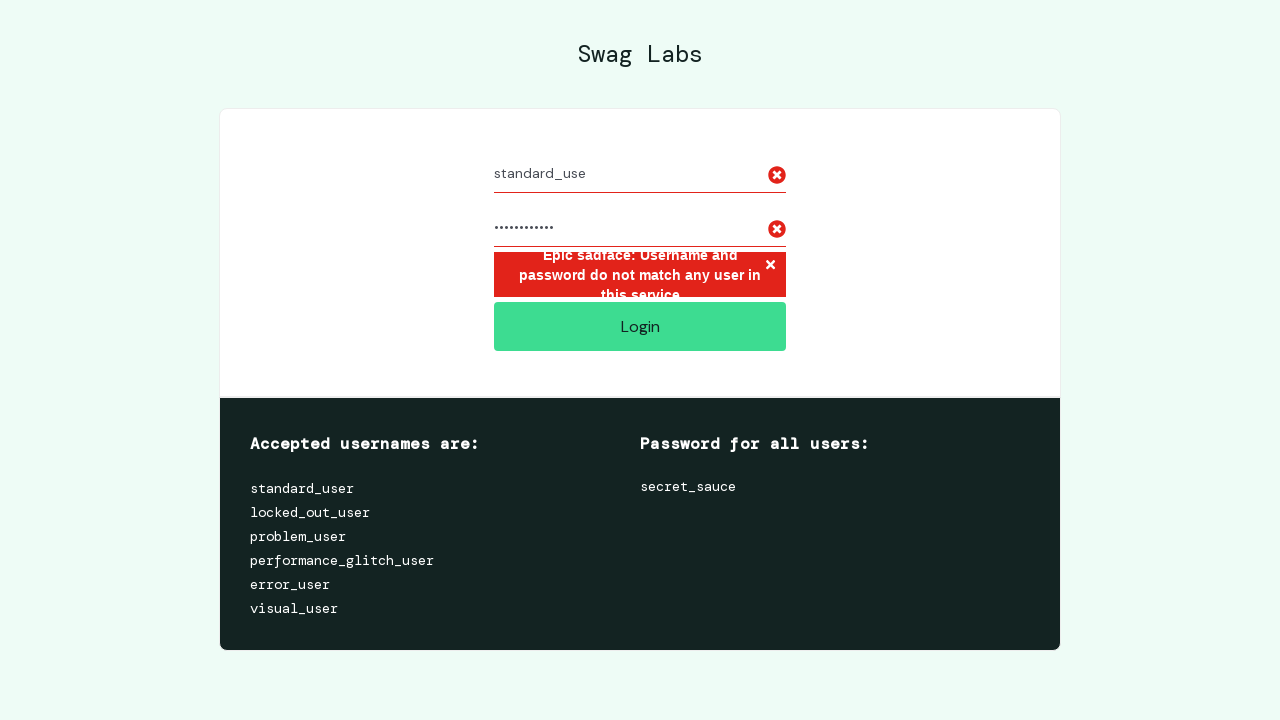

Verified error message matches expected text
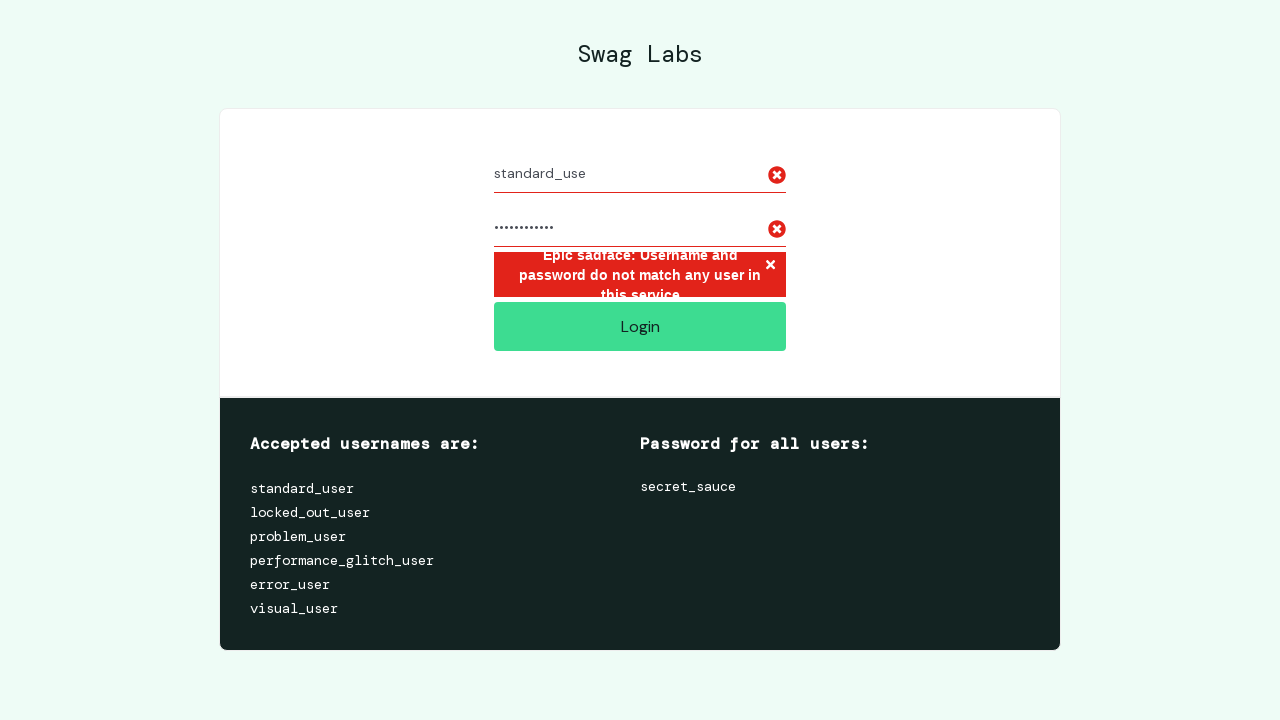

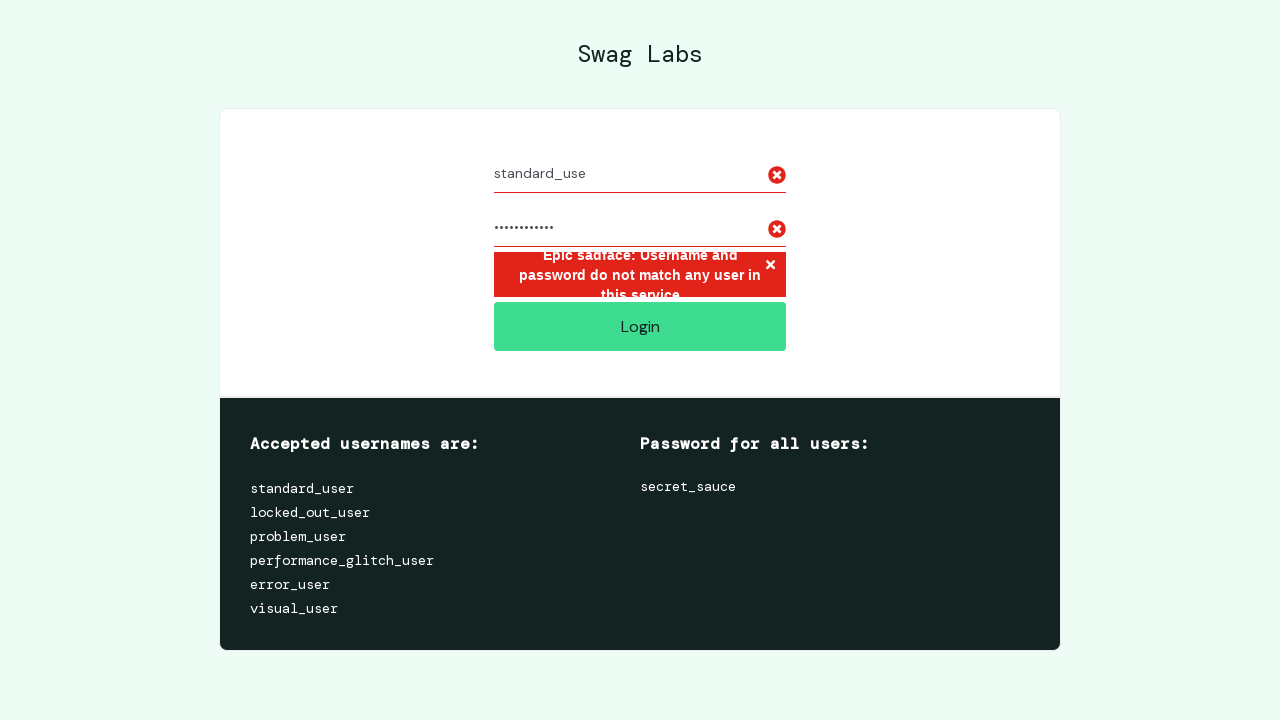